Tests navigation by clicking the "Browse Languages" link in the footer and verifying the URL changes to the language listing page.

Starting URL: https://www.99-bottles-of-beer.net/

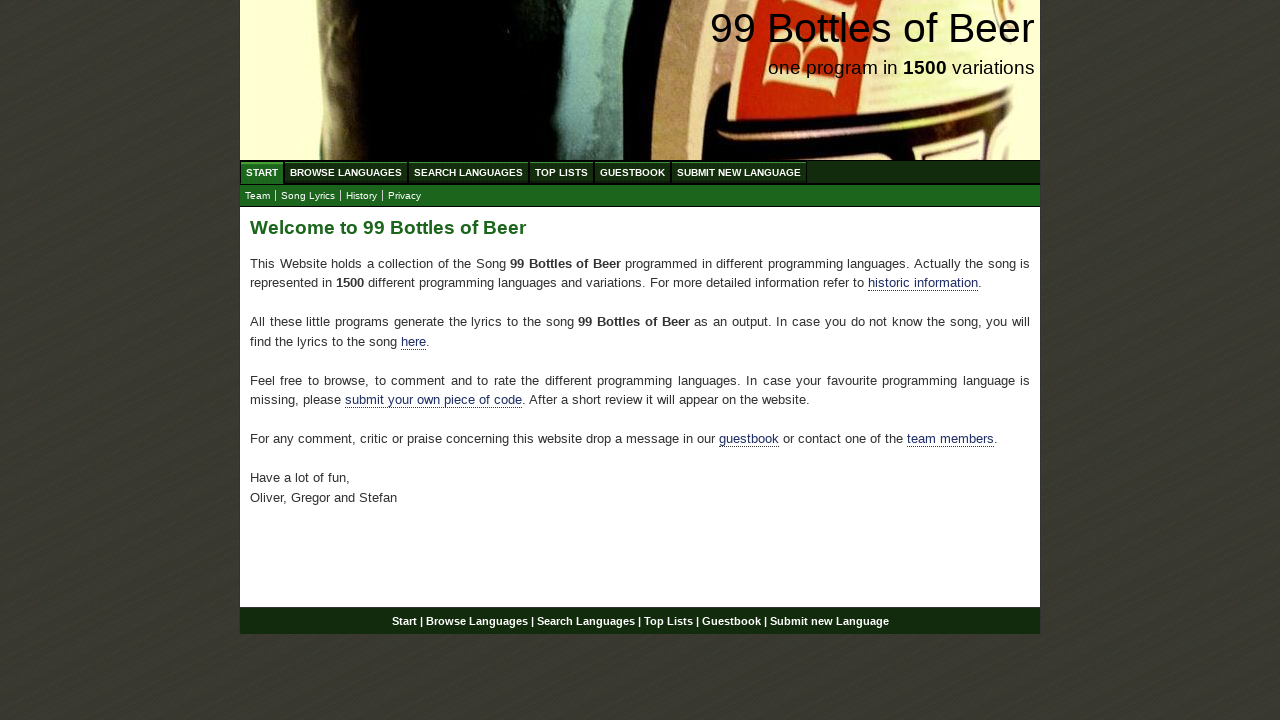

Clicked 'Browse Languages' link in footer navigation at (346, 172) on xpath=//div[@id='navigation']//a[@href='/abc.html']
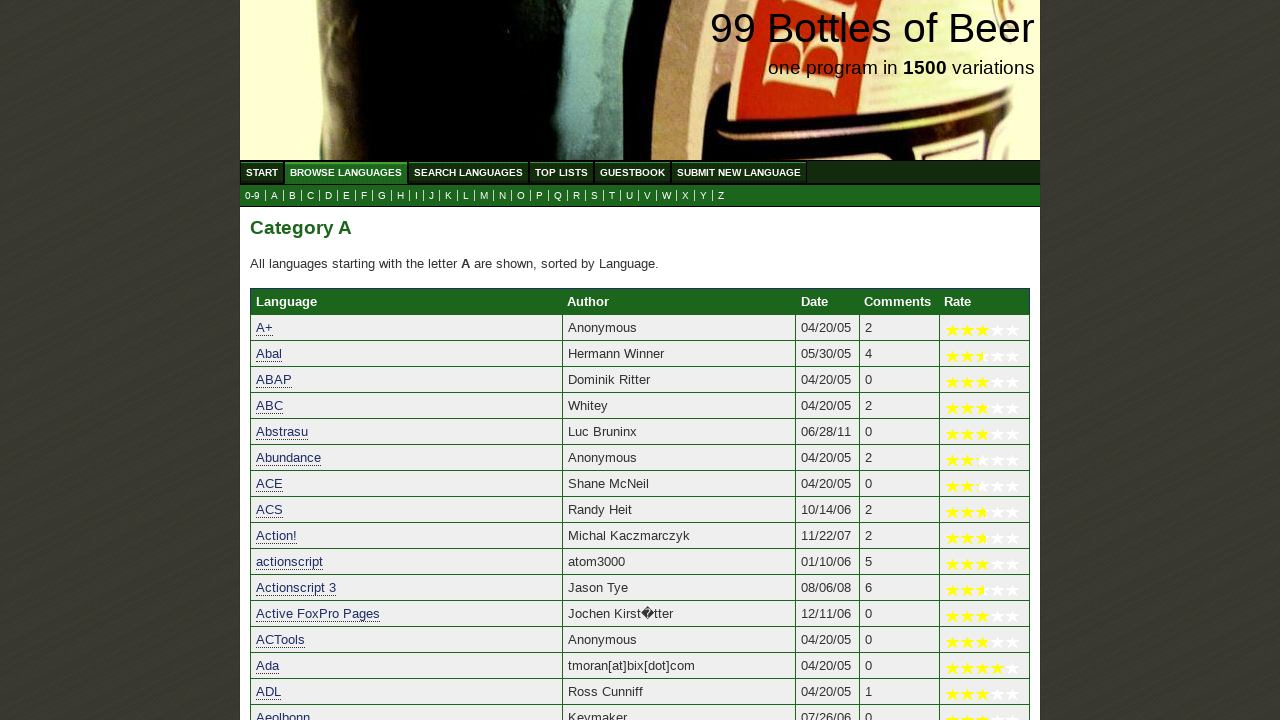

Verified URL changed to language listing page
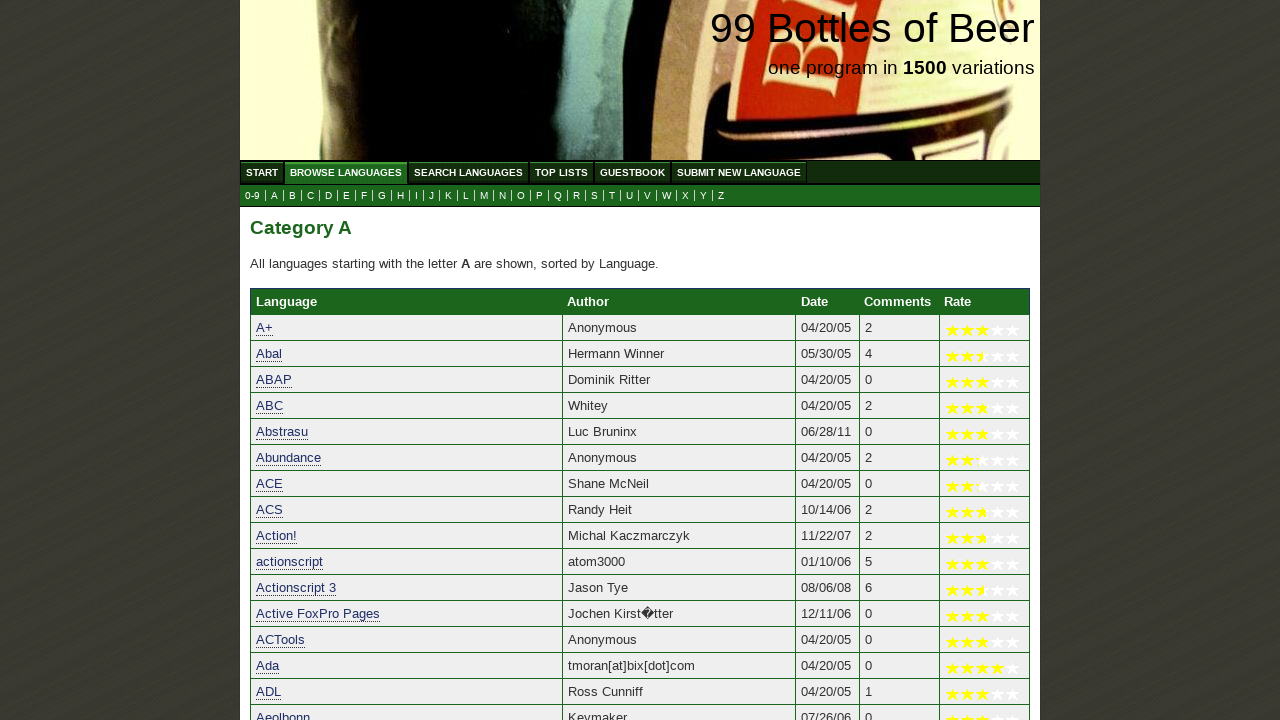

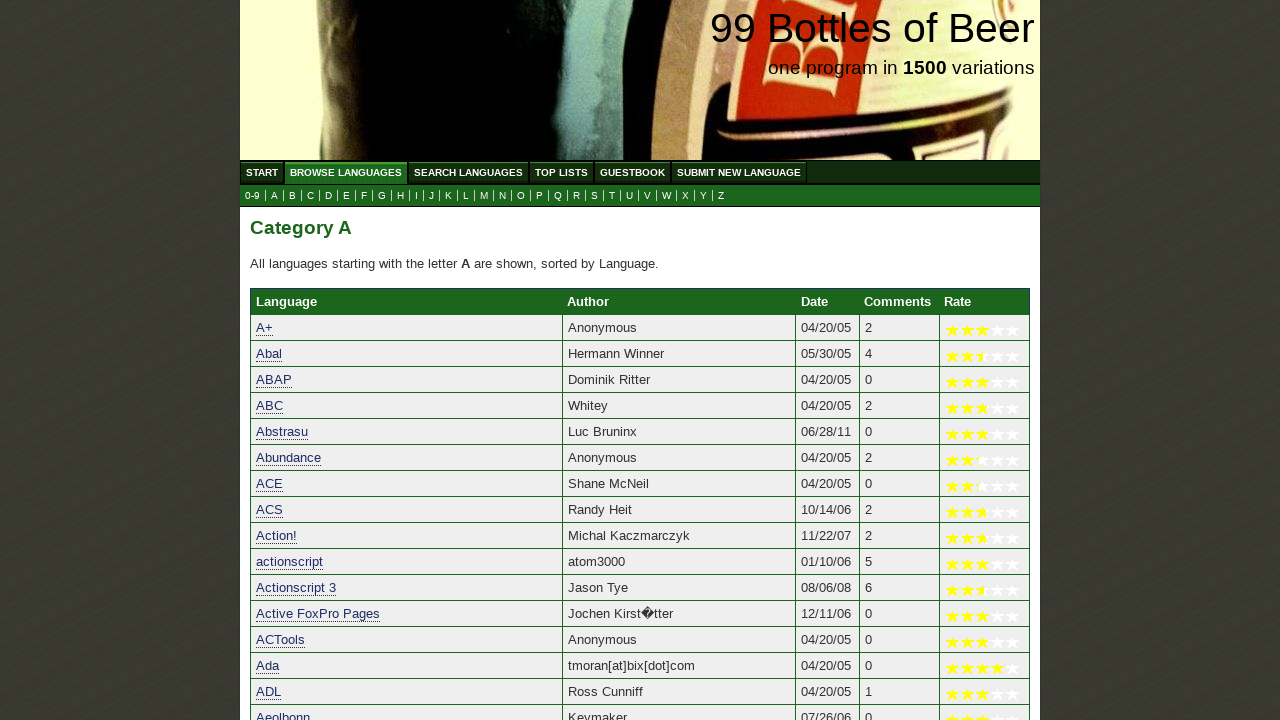